Tests shopping cart total after adding HTC One M9 and Nexus 6 to cart, then deleting HTC One M9 and verifying remaining total is 650

Starting URL: https://demoblaze.com/

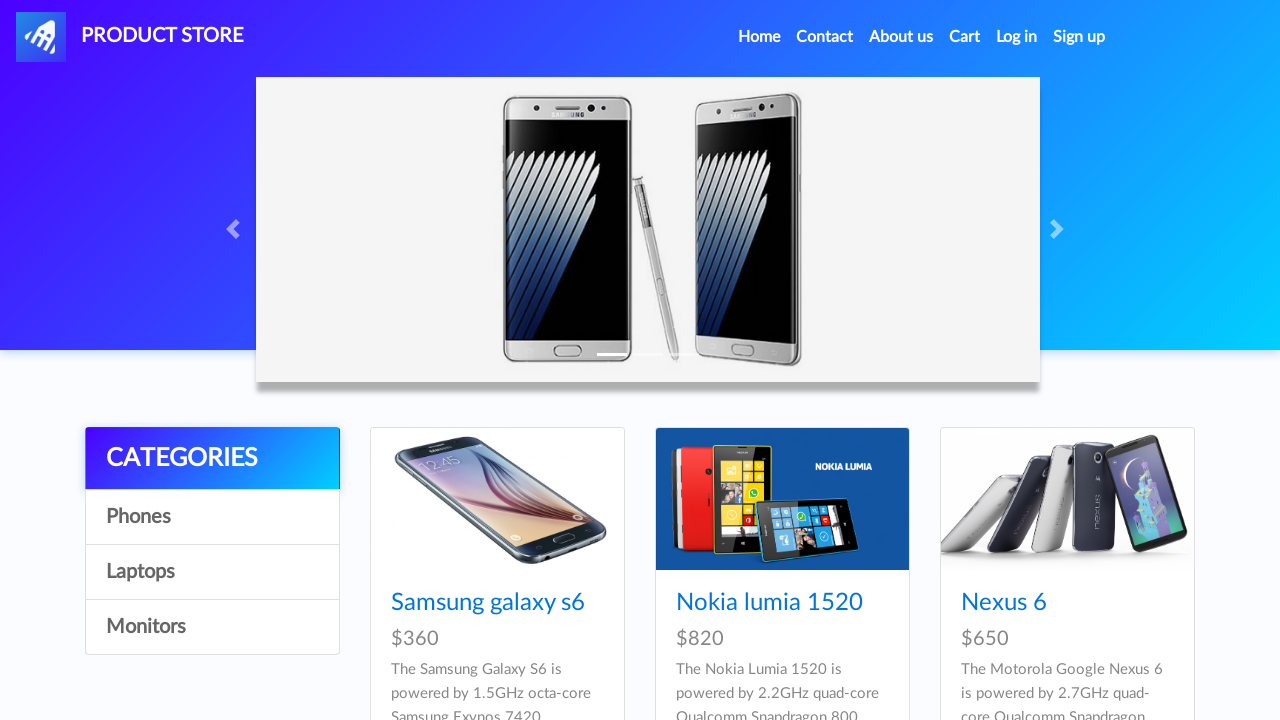

Clicked on HTC One M9 product at (461, 361) on a:has-text("HTC One M9")
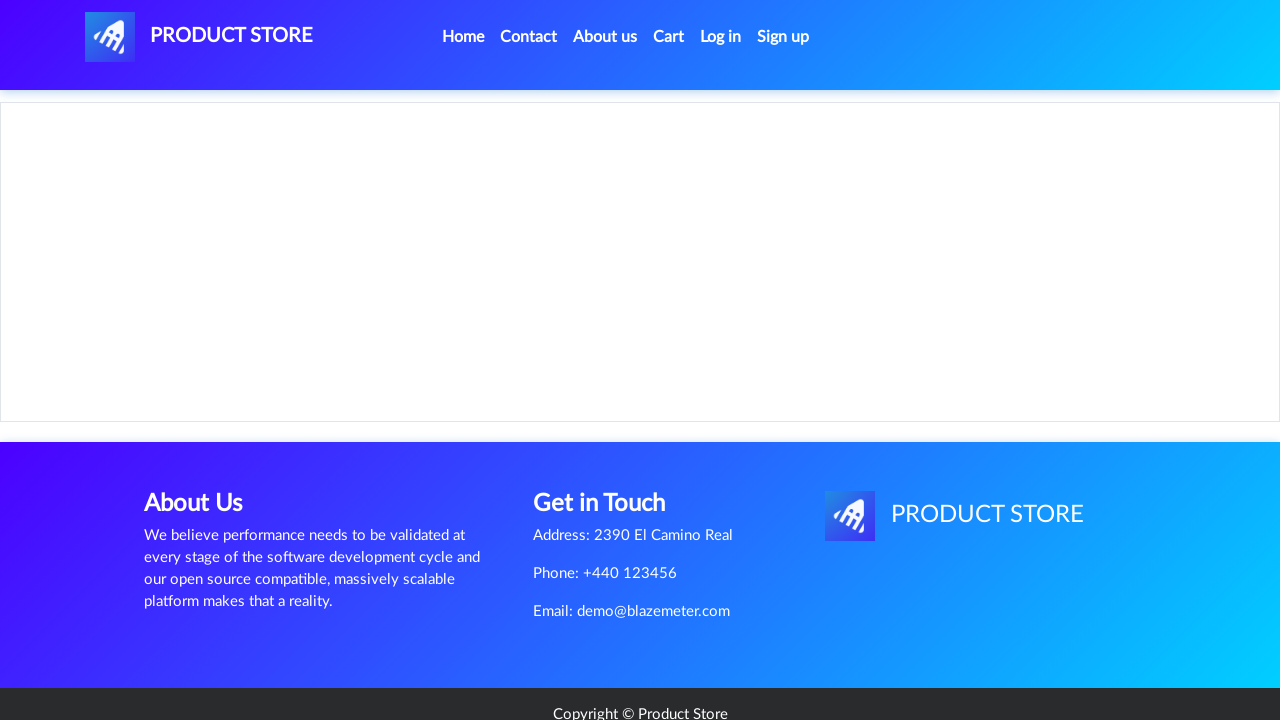

Set up dialog handler to dismiss confirmation
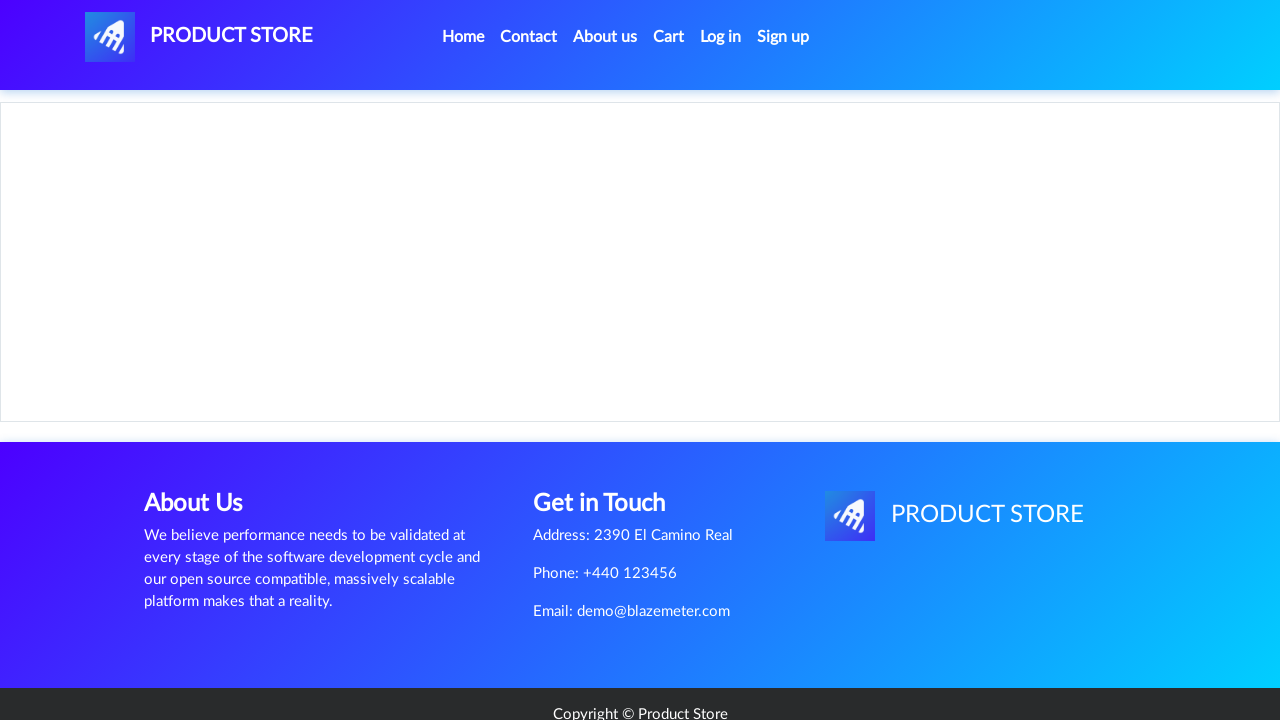

Clicked 'Add to cart' button for HTC One M9 at (610, 440) on text=Add to cart
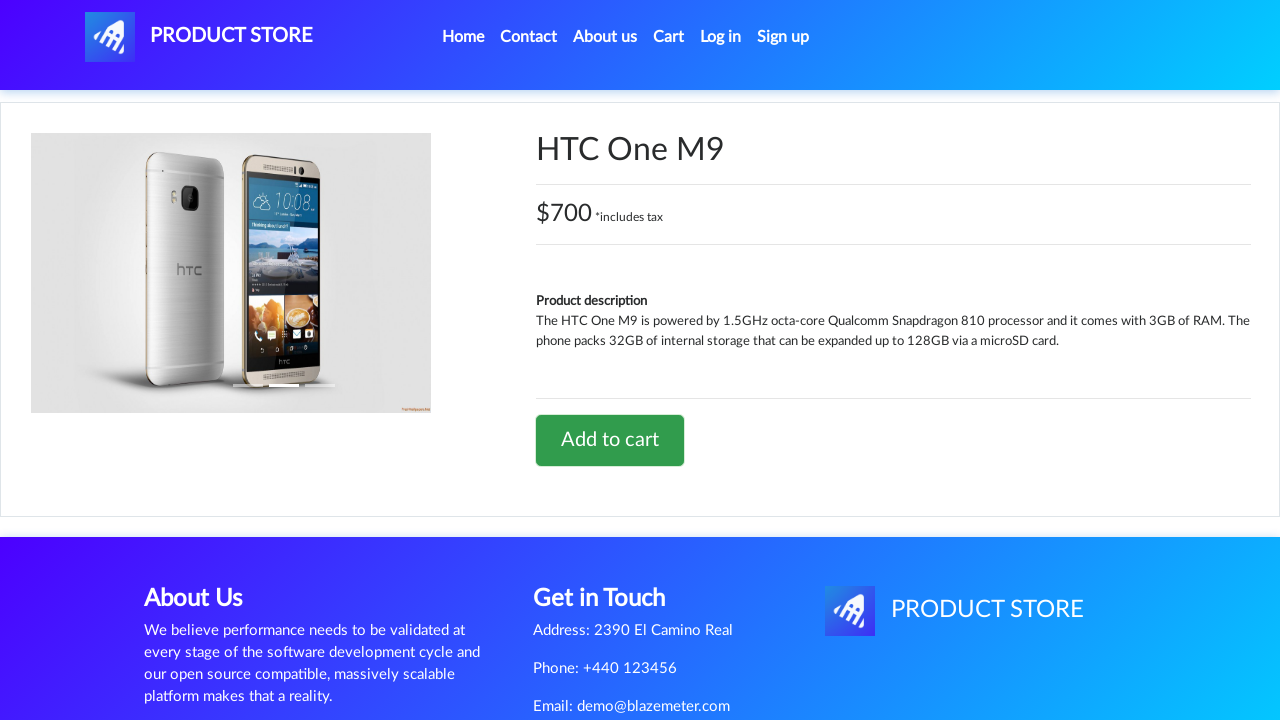

Waited for dialog to be handled
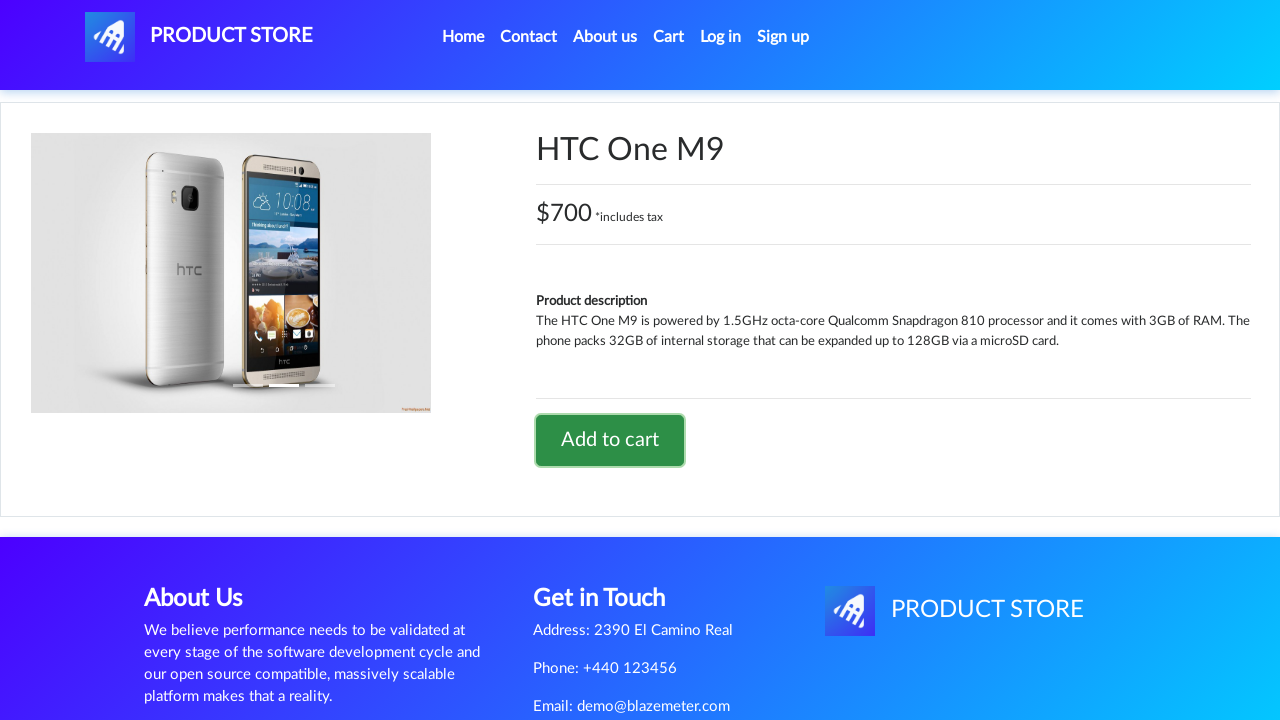

Navigated back to home page at (463, 37) on text=Home (current)
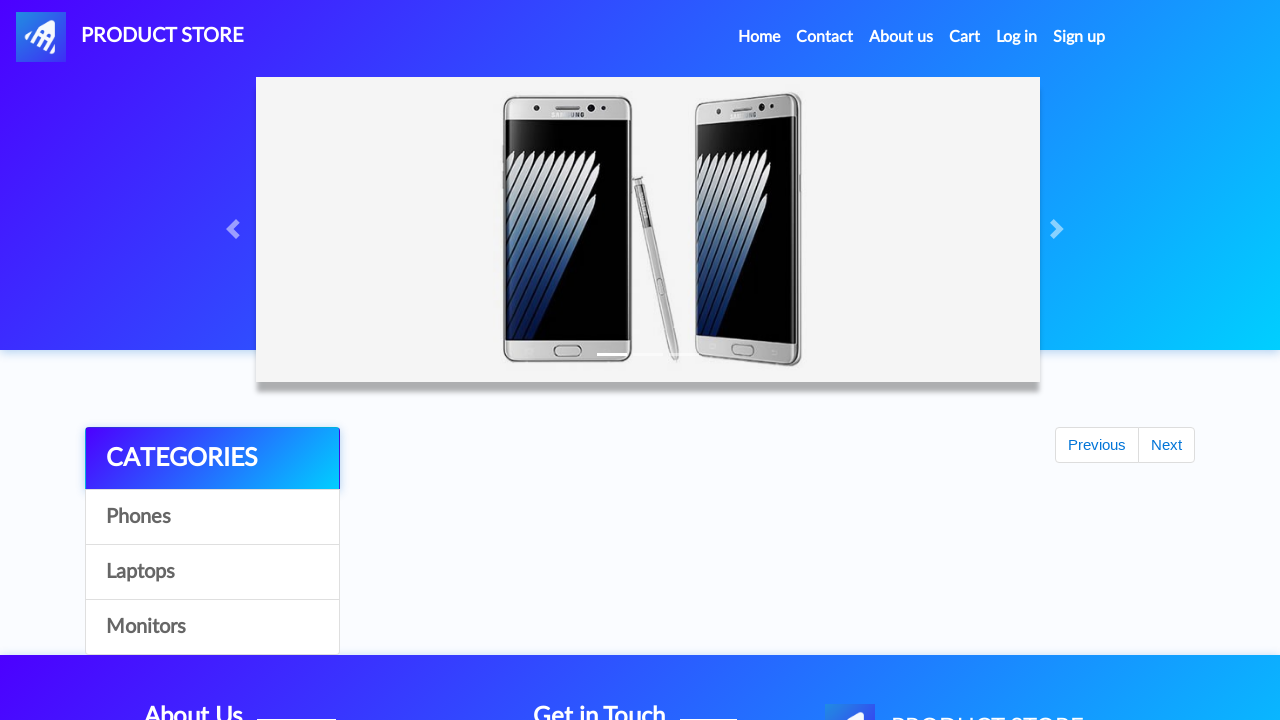

Clicked on Nexus 6 product at (1004, 483) on a:has-text("Nexus 6")
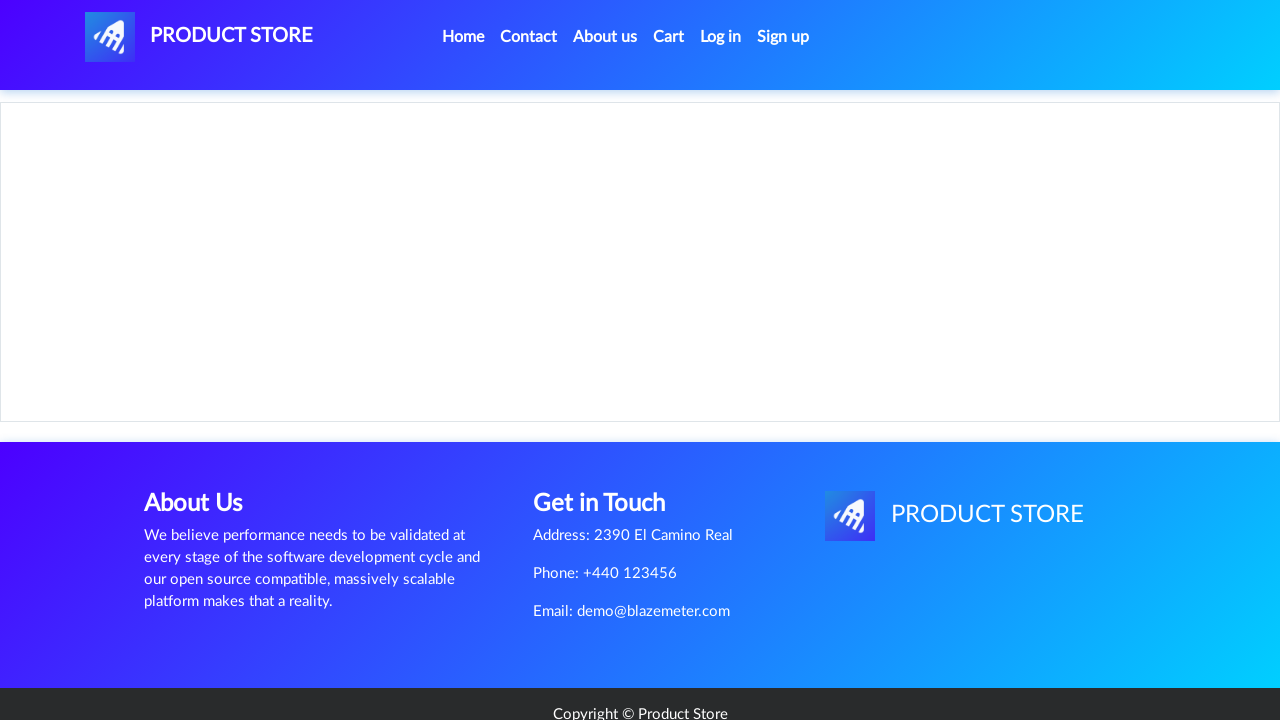

Set up dialog handler to dismiss confirmation
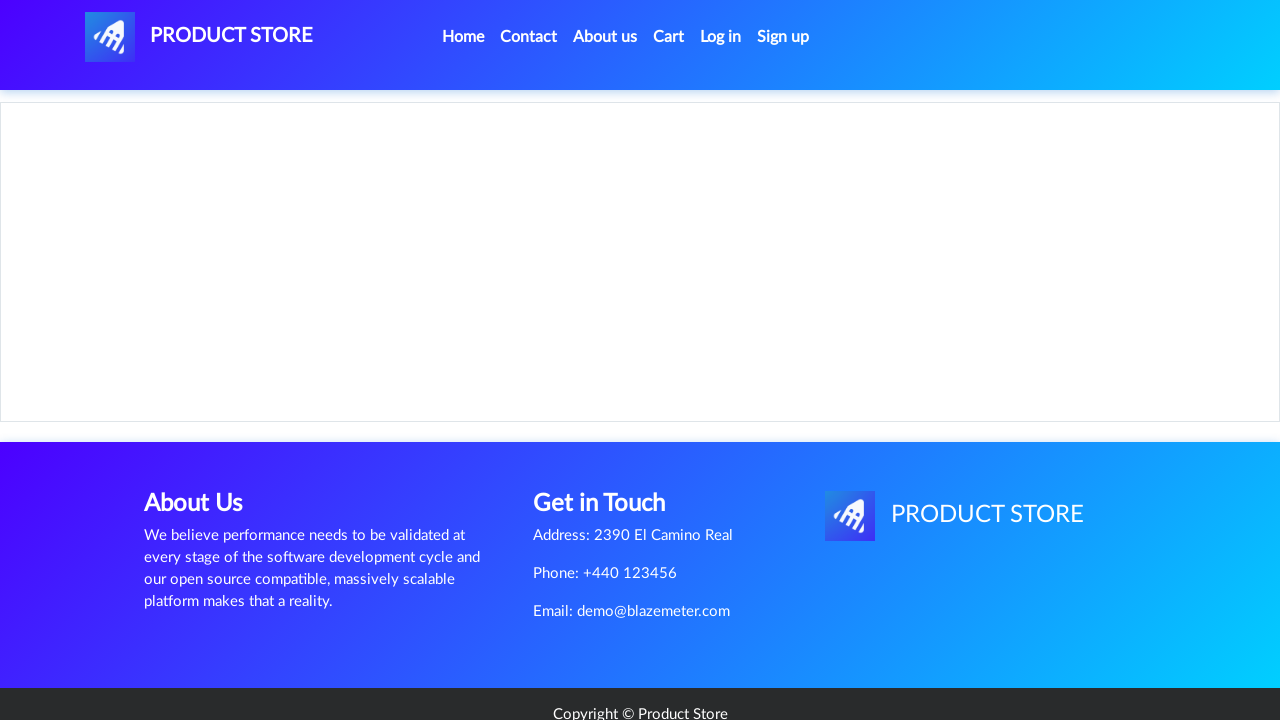

Clicked 'Add to cart' button for Nexus 6 at (610, 440) on text=Add to cart
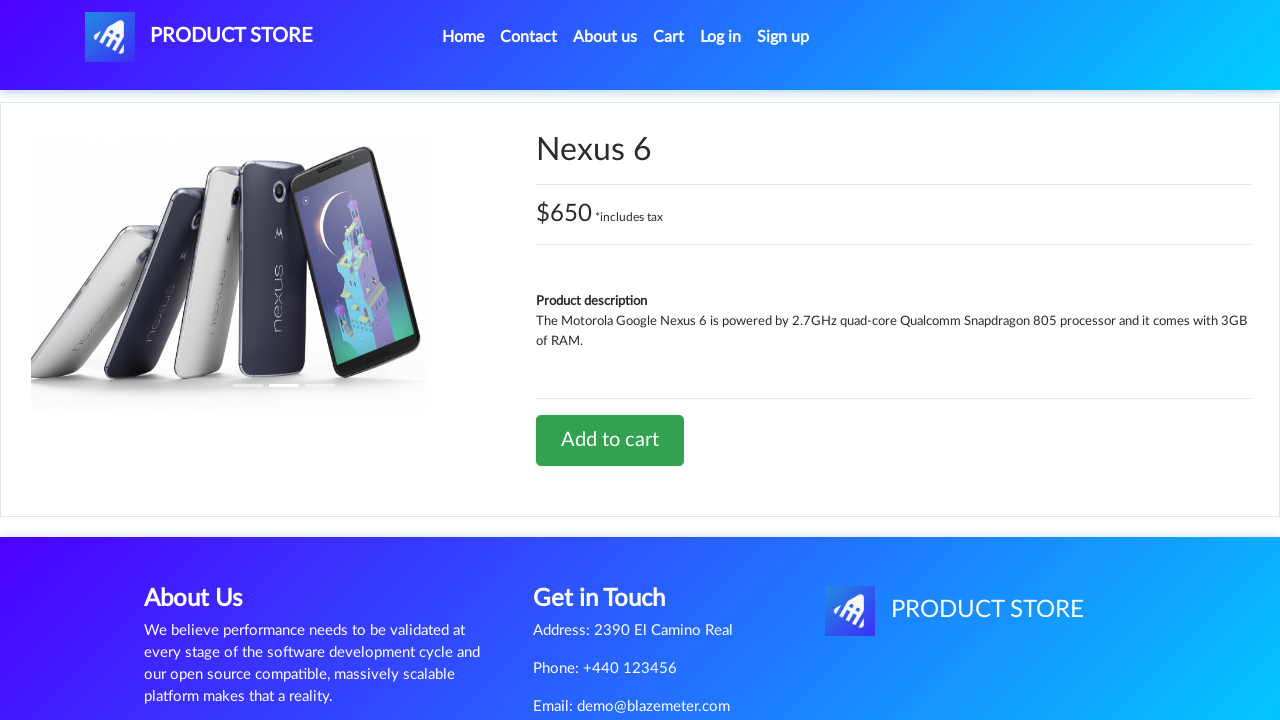

Waited for dialog to be handled
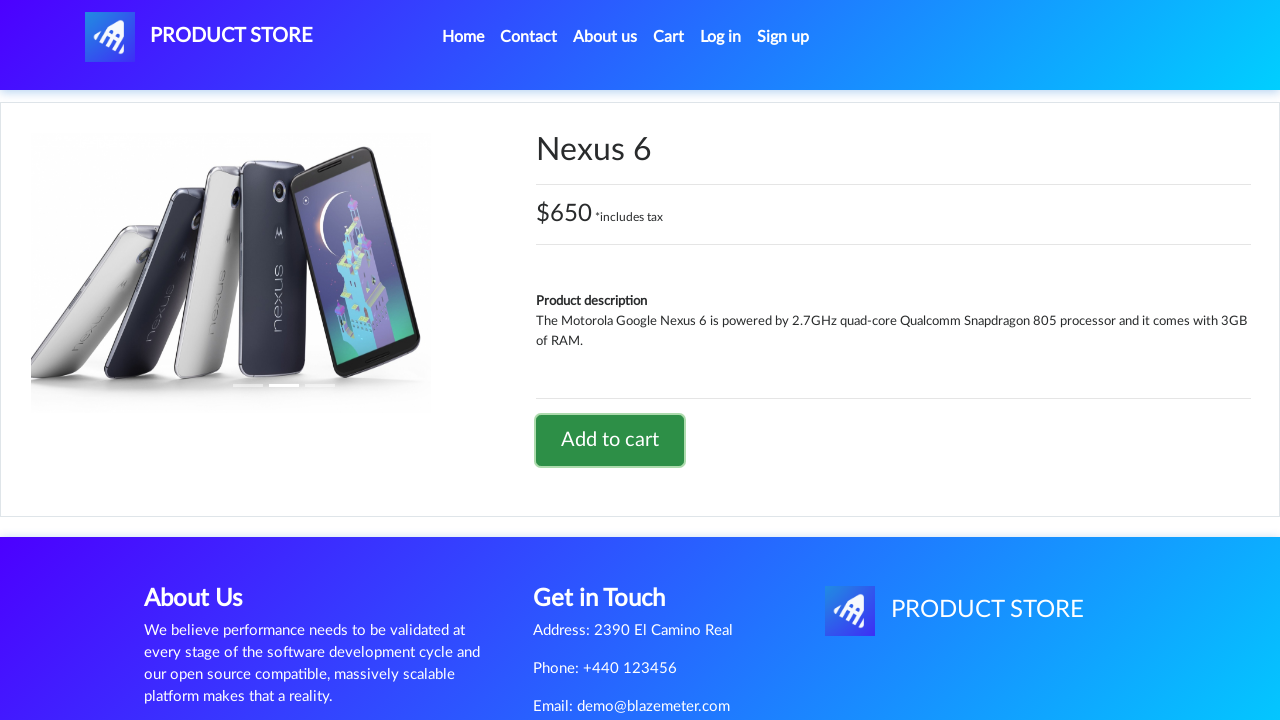

Clicked shopping cart icon to view cart at (669, 37) on #cartur
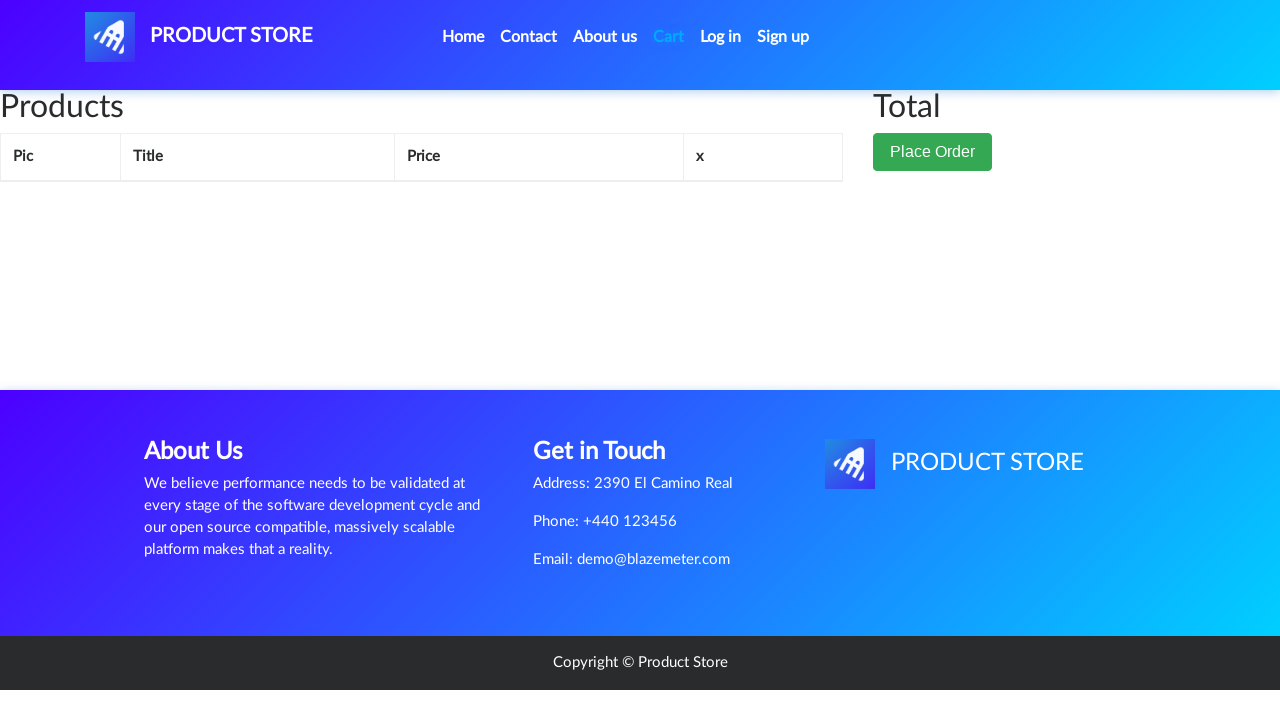

Waited for cart total to load
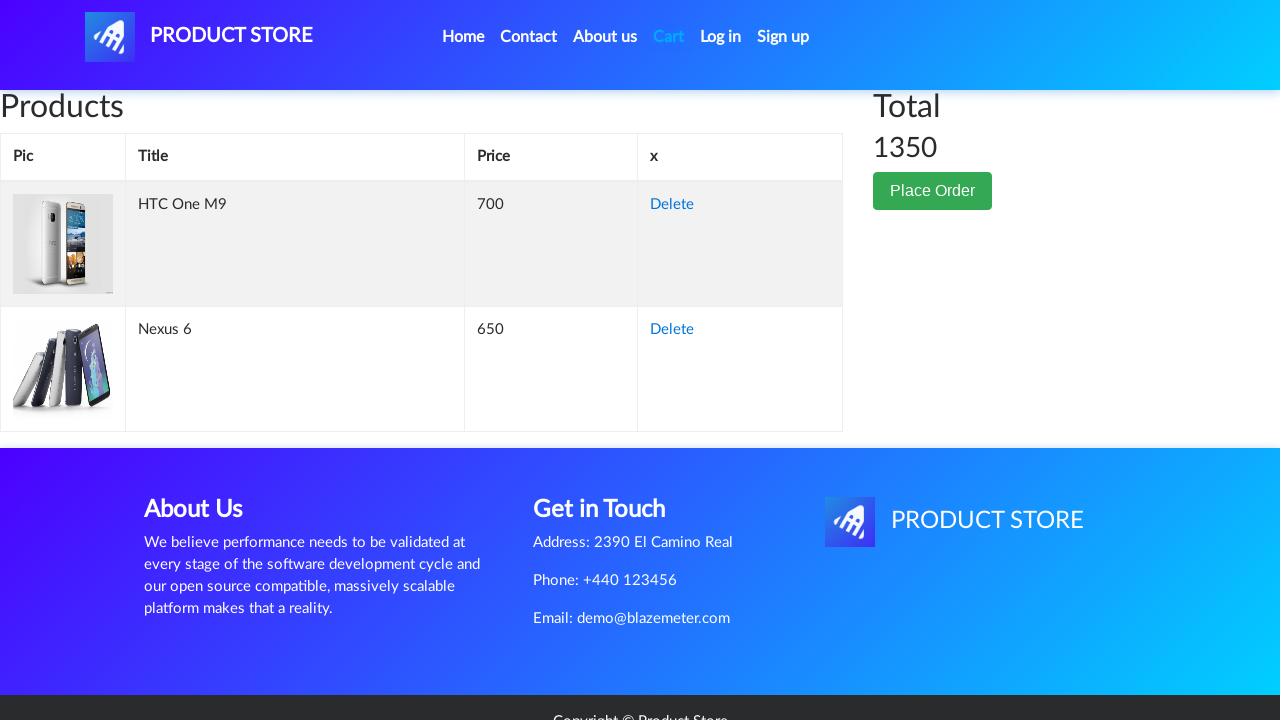

Clicked delete button to remove HTC One M9 from cart at (672, 205) on text=HTC One M9700Delete >> a
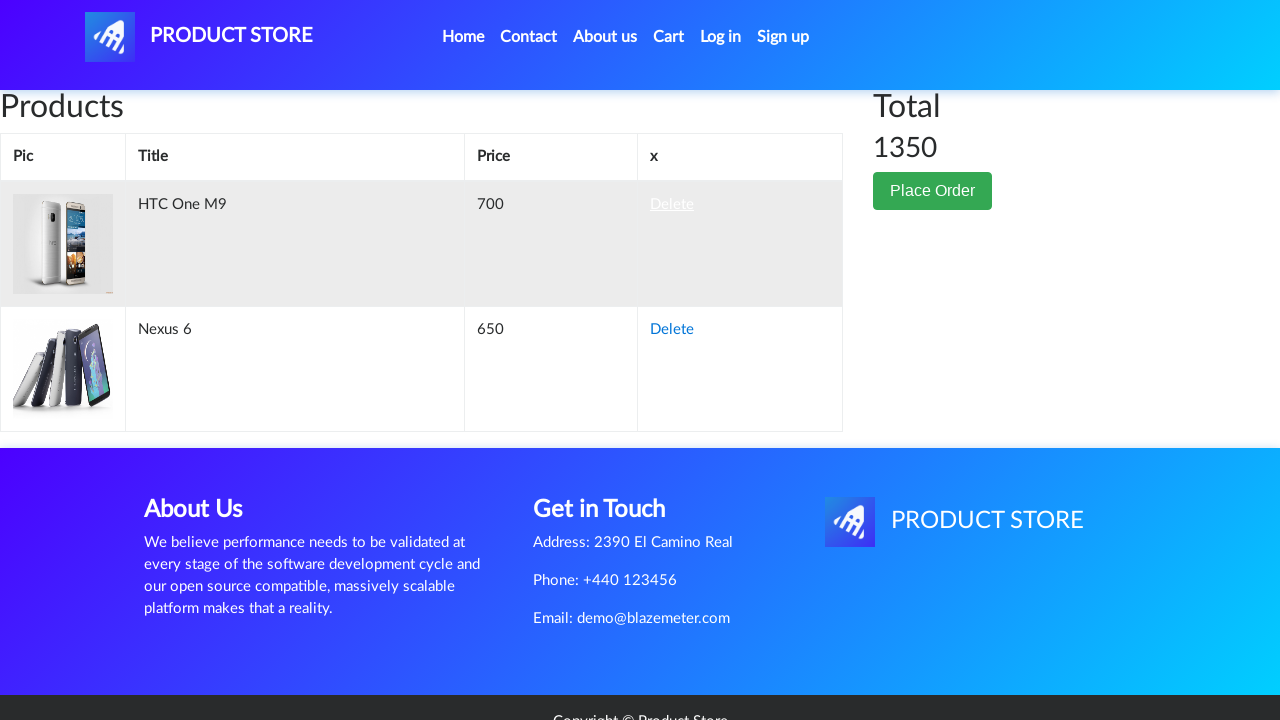

Waited for cart to update after deletion
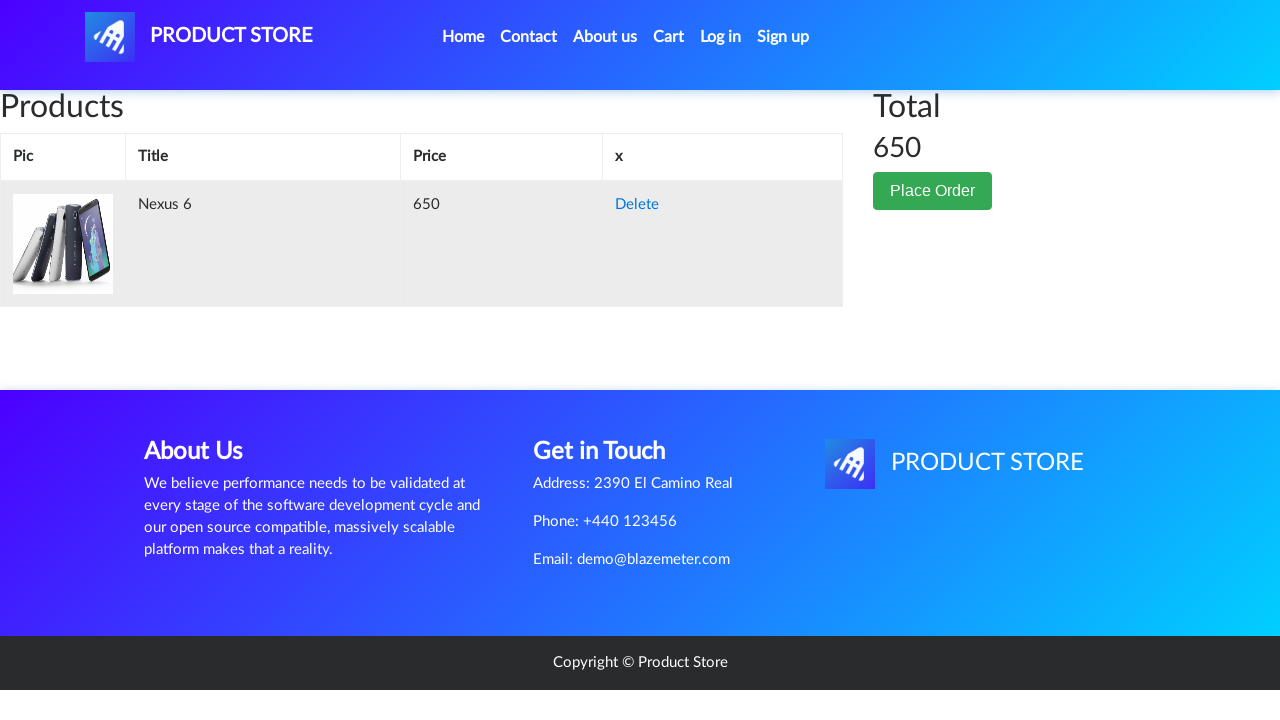

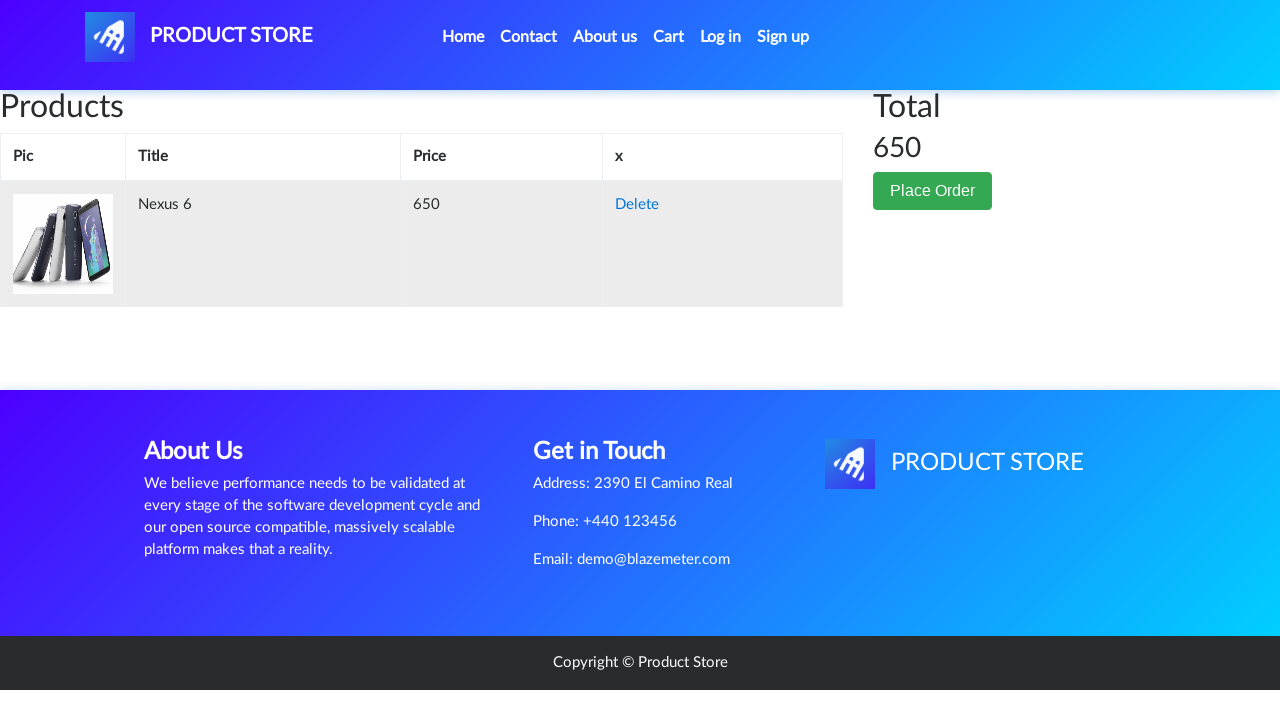